Tests iframe/frame switching functionality by navigating between multiple frames on a demo page, filling text inputs in each frame, and interacting with elements inside a nested iframe including a Google Docs form.

Starting URL: https://ui.vision/demo/webtest/frames/

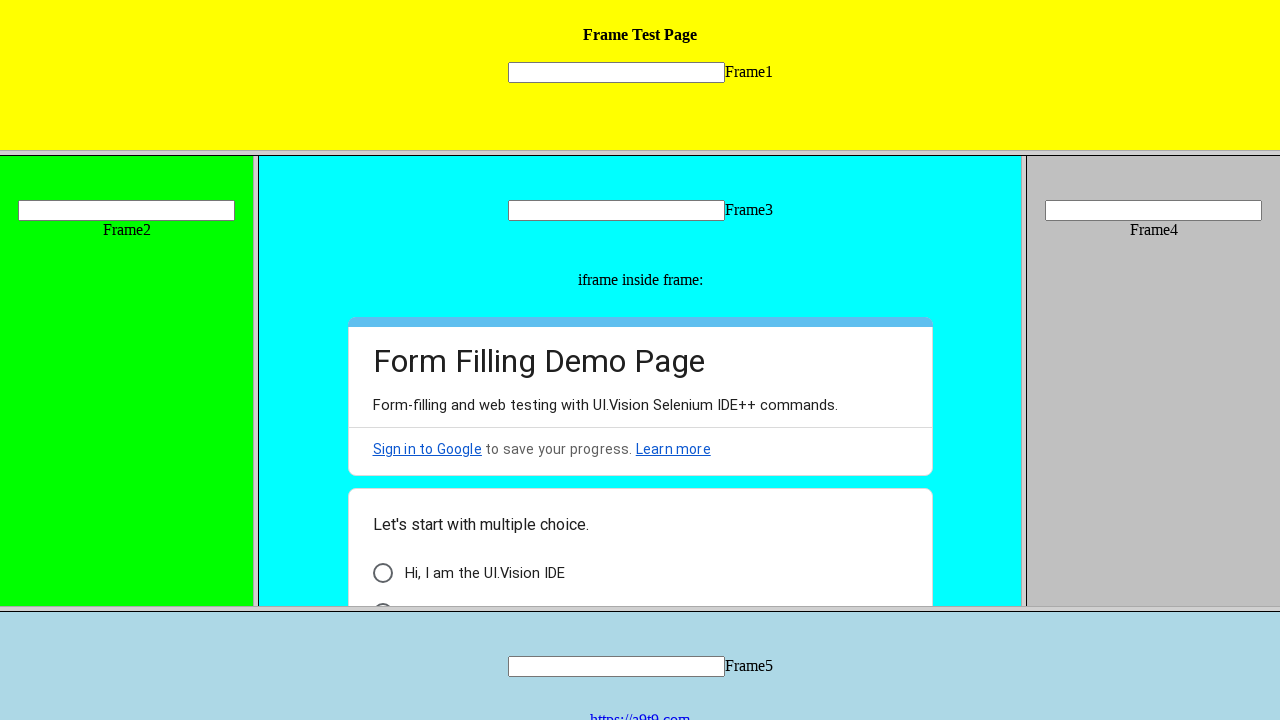

Located frame 4 by src attribute
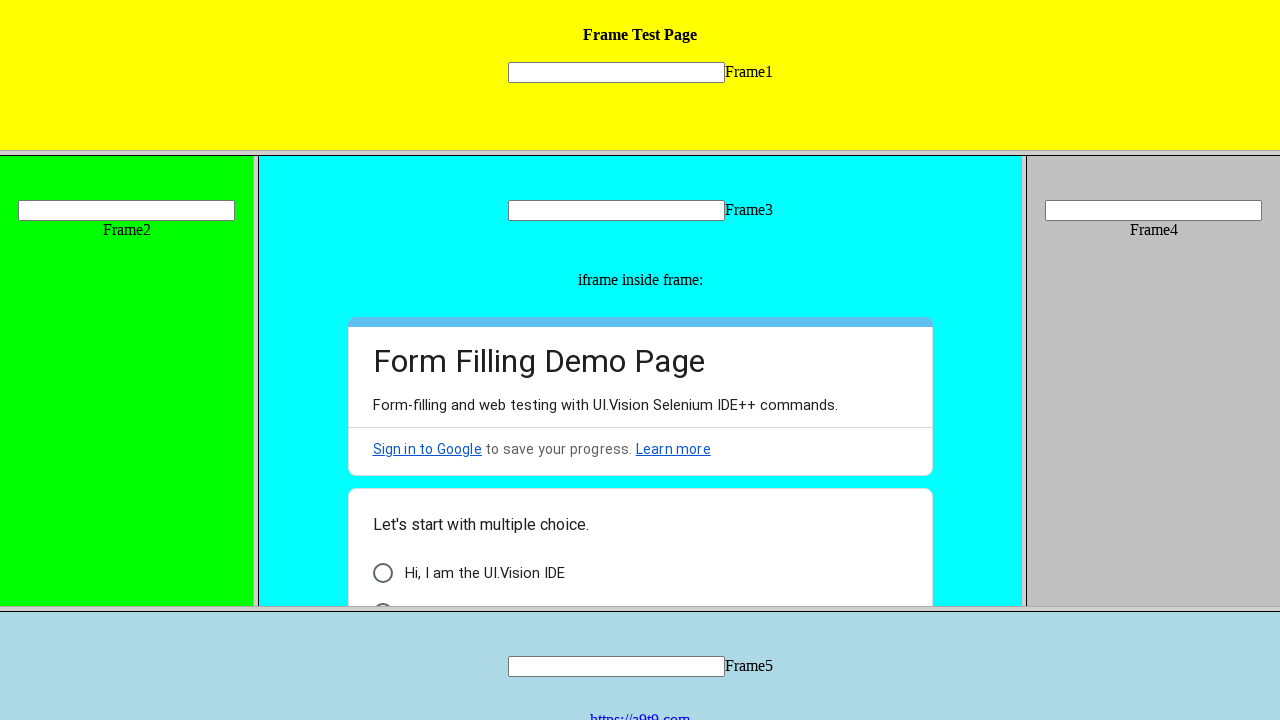

Filled text input in frame 4 with '1st switch Successful' on frame[src='frame_4.html'] >> internal:control=enter-frame >> input[name='mytext4
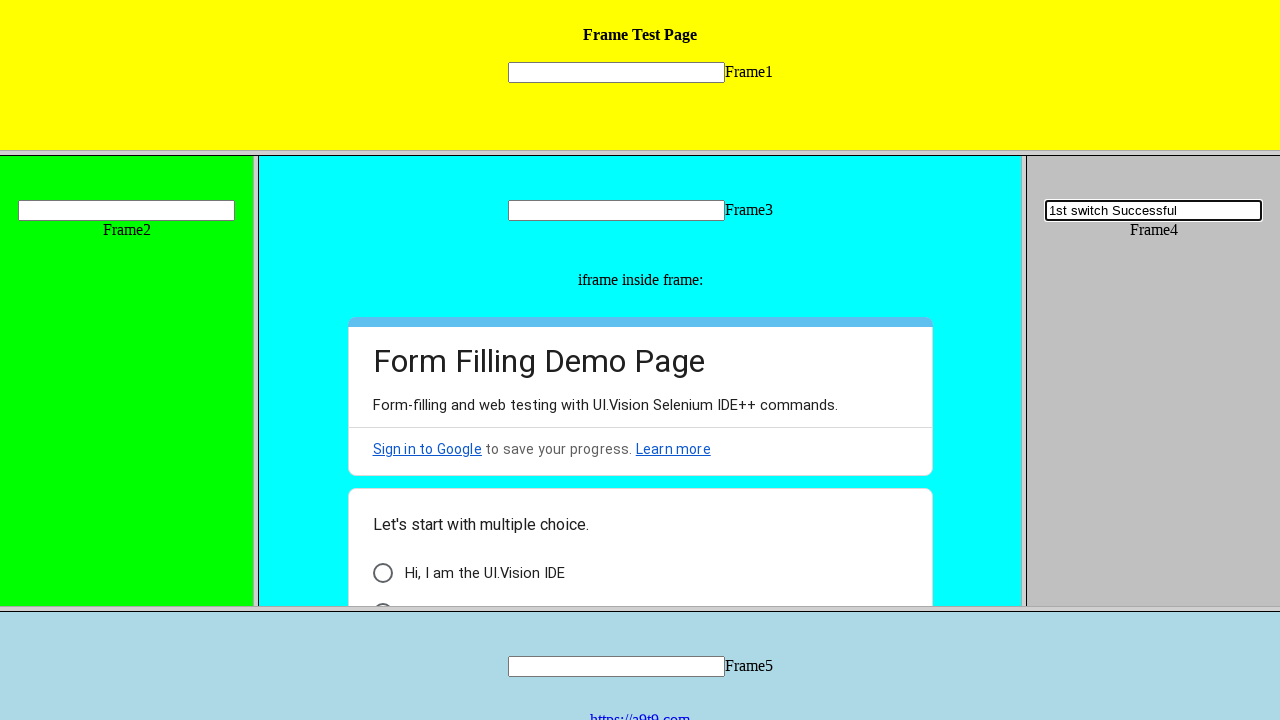

Located frame 1 by src attribute
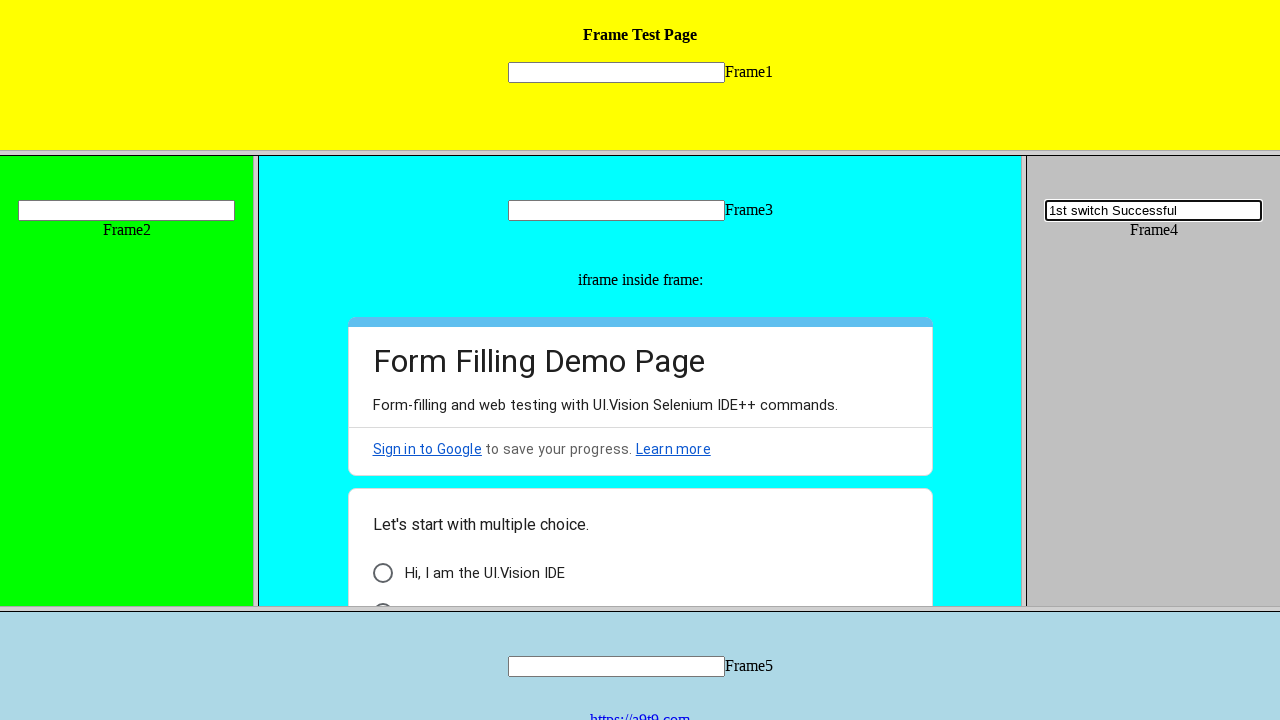

Filled text input in frame 1 form with '2nd switch Successful' on frame[src='frame_1.html'] >> internal:control=enter-frame >> form[name='name1'] 
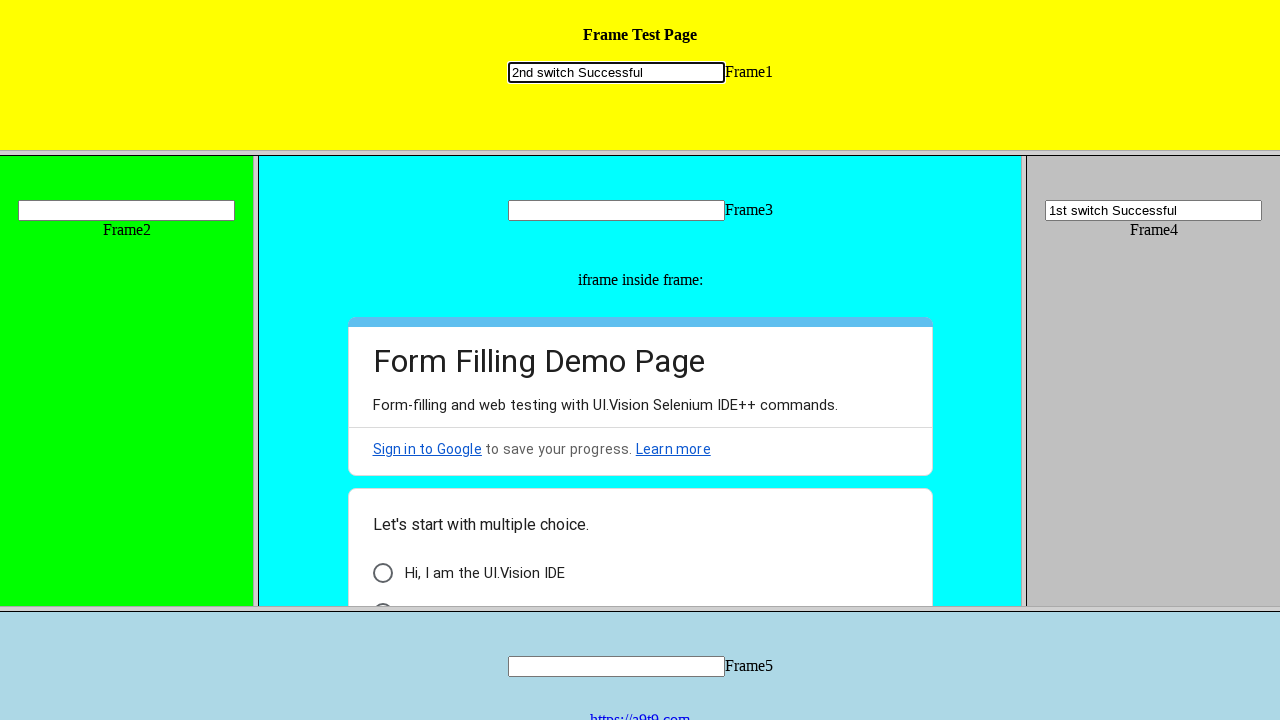

Located frame 2 by src attribute
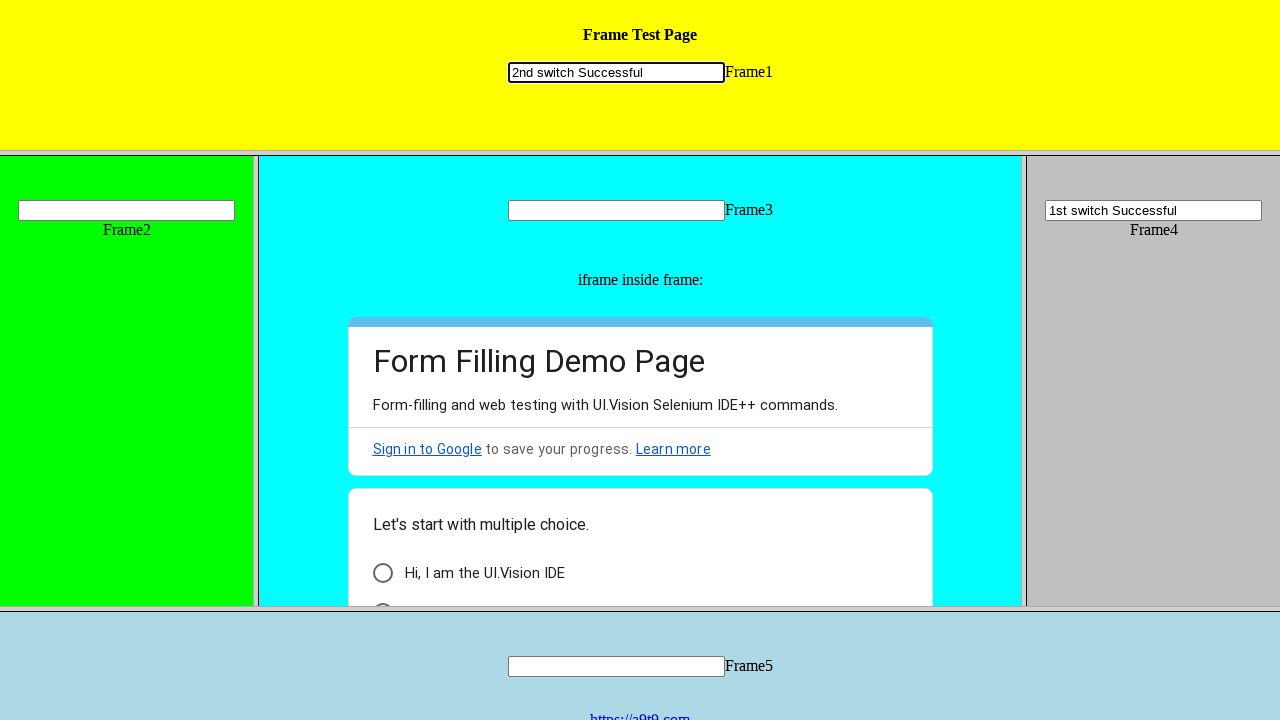

Filled text input in frame 2 with '3rd switch Successful' on frame[src='frame_2.html'] >> internal:control=enter-frame >> input[name='mytext2
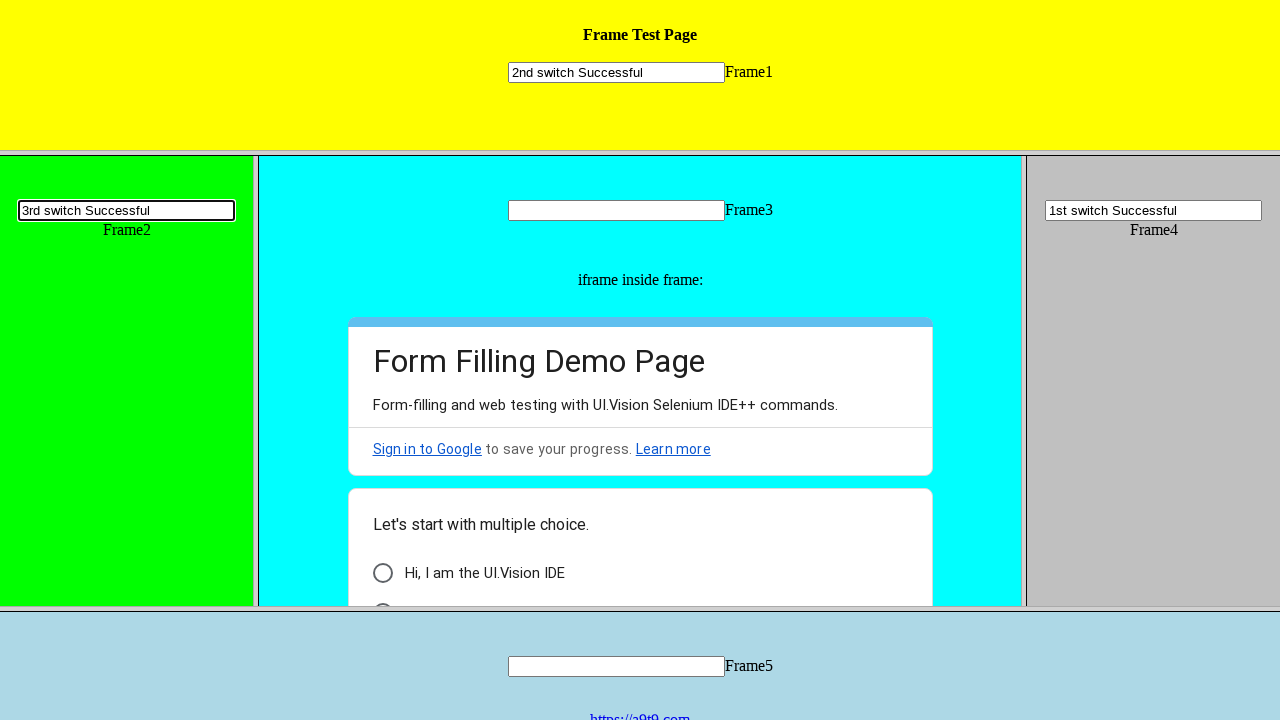

Located frame 3 by src attribute
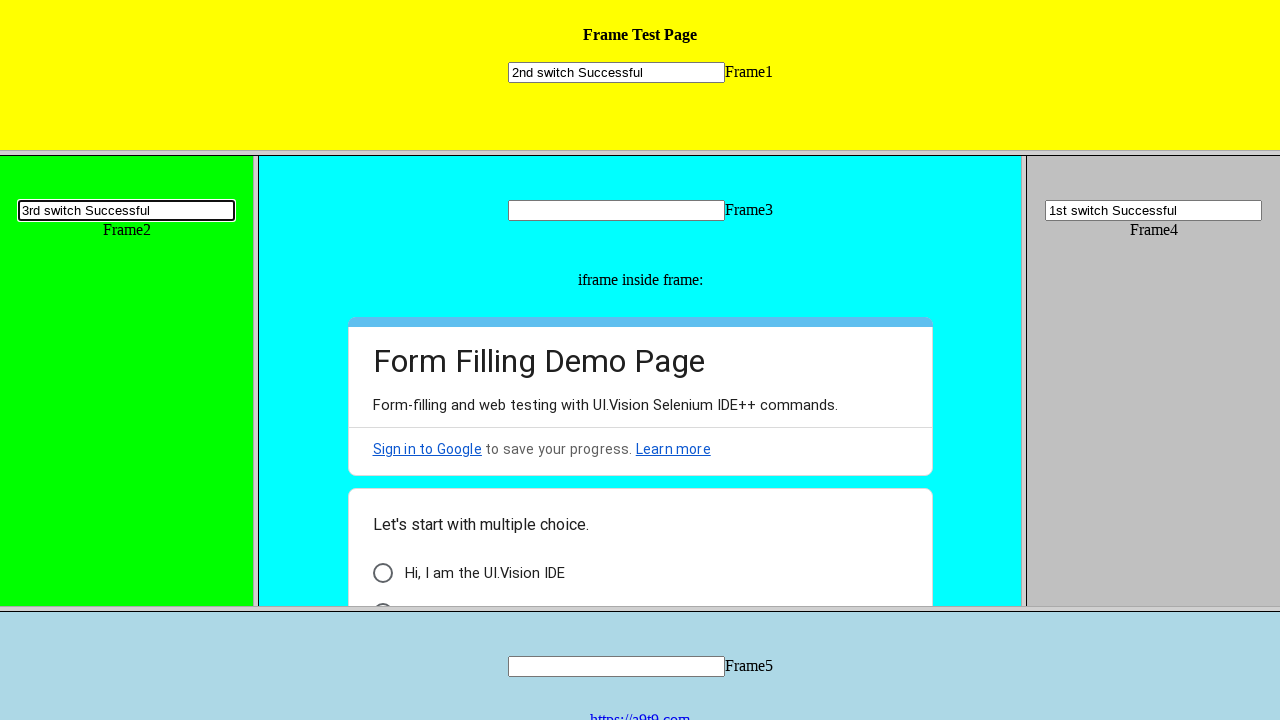

Located nested Google Docs iframe within frame 3
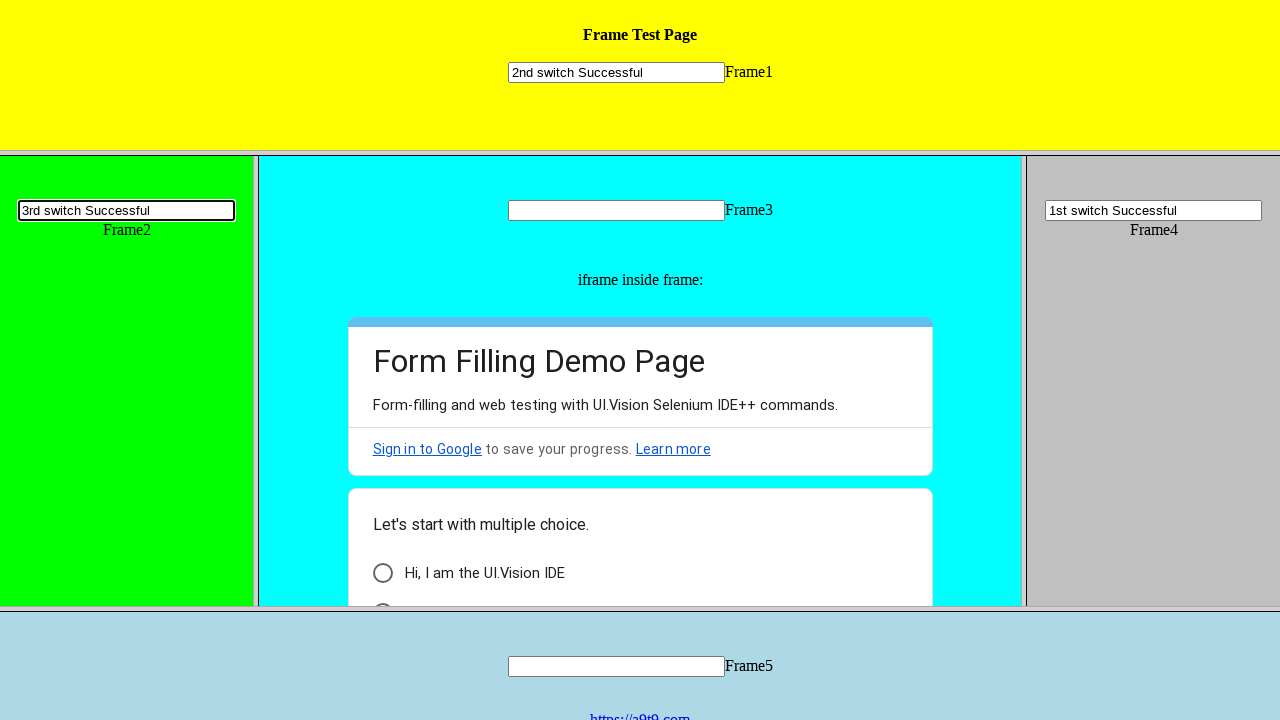

Located 'I am a human' checkbox in Google Docs form
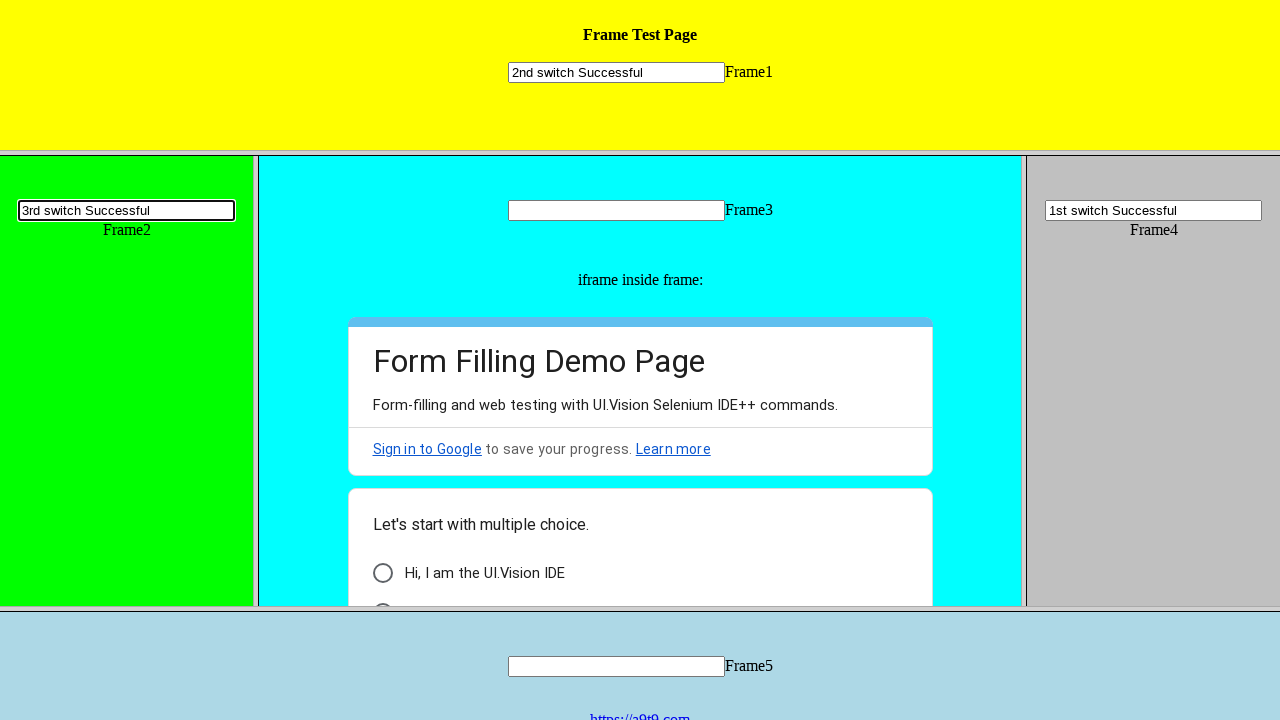

Scrolled 'I am a human' checkbox into view
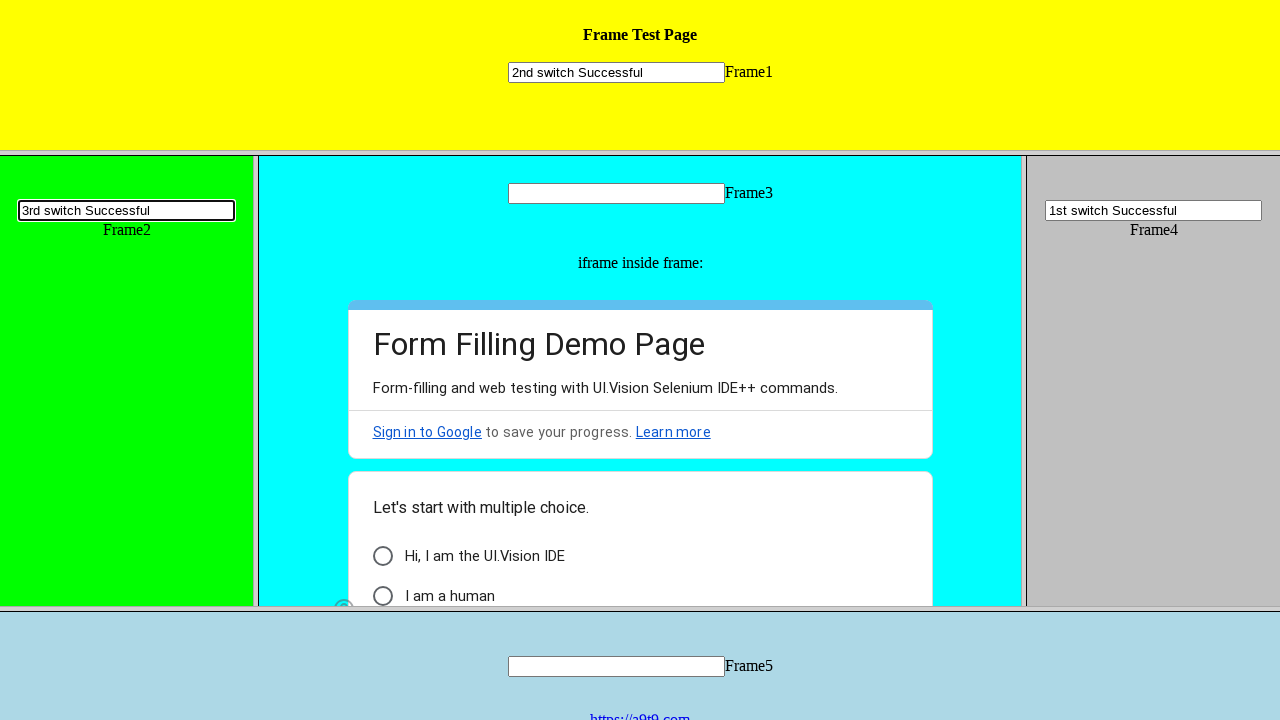

Clicked 'I am a human' checkbox at (450, 596) on frame[src='frame_3.html'] >> internal:control=enter-frame >> iframe[src*='docs.g
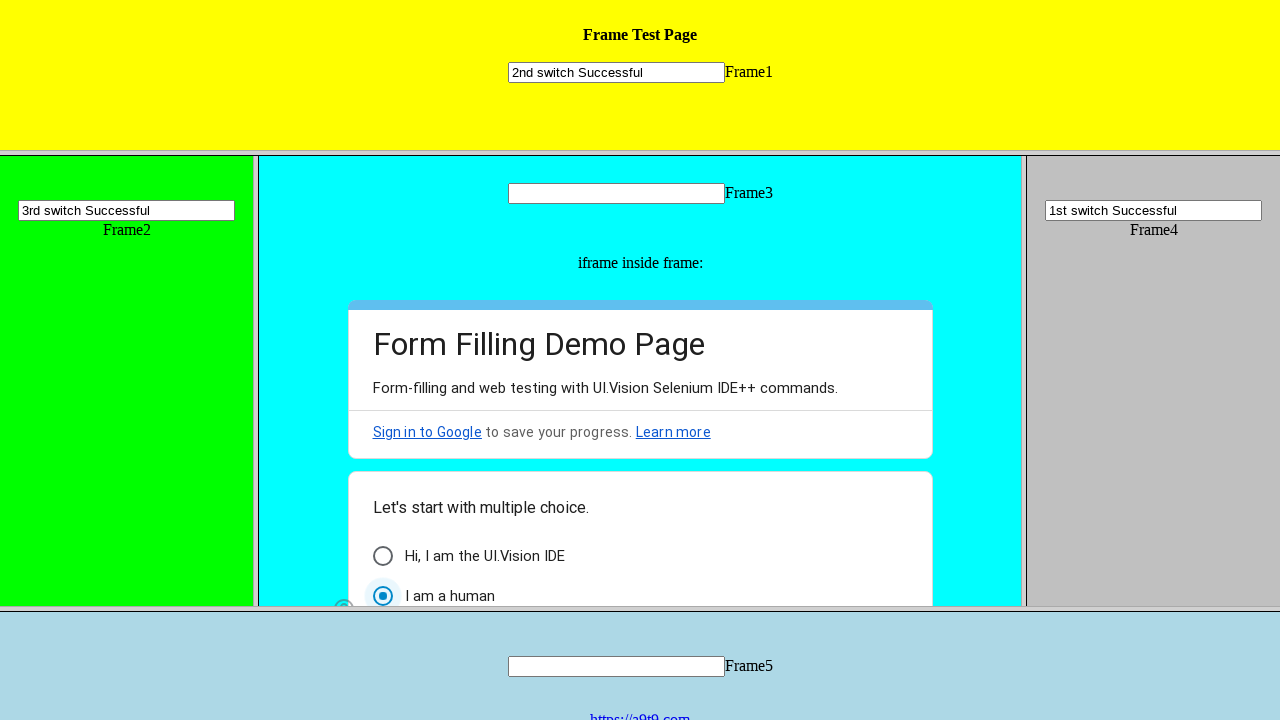

Located 'General Web Automation' option in form
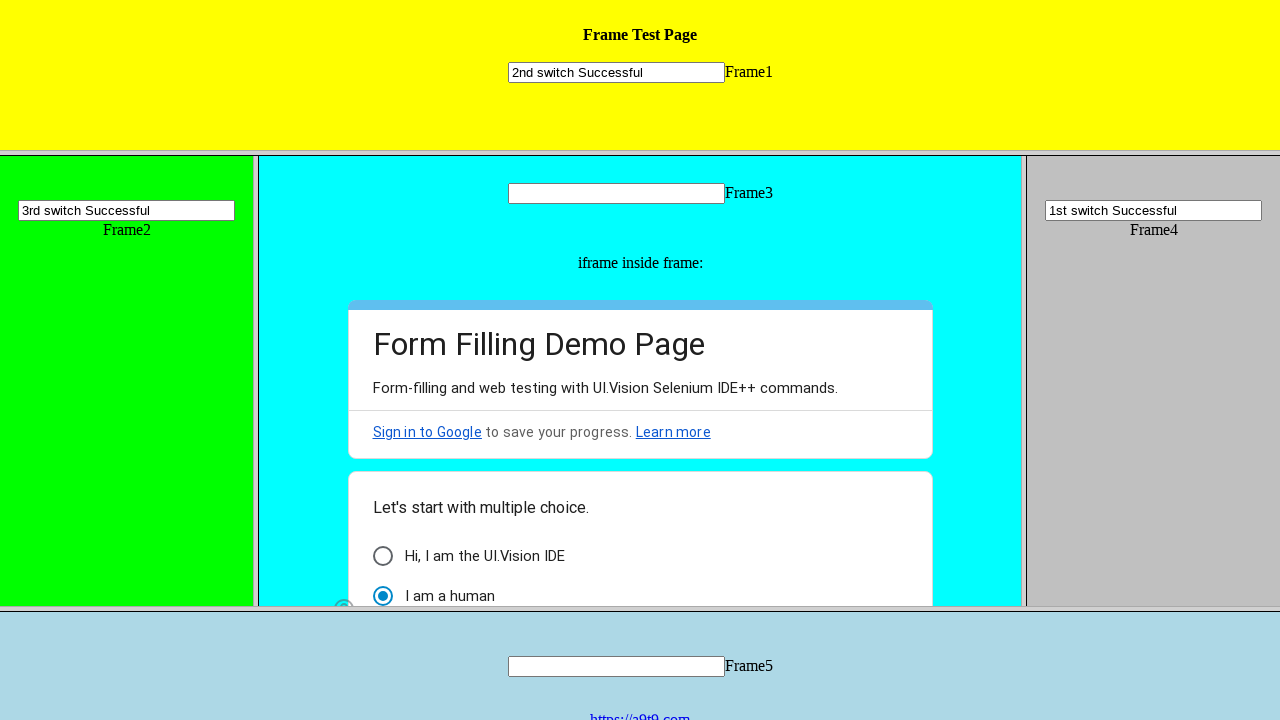

Scrolled 'General Web Automation' option into view
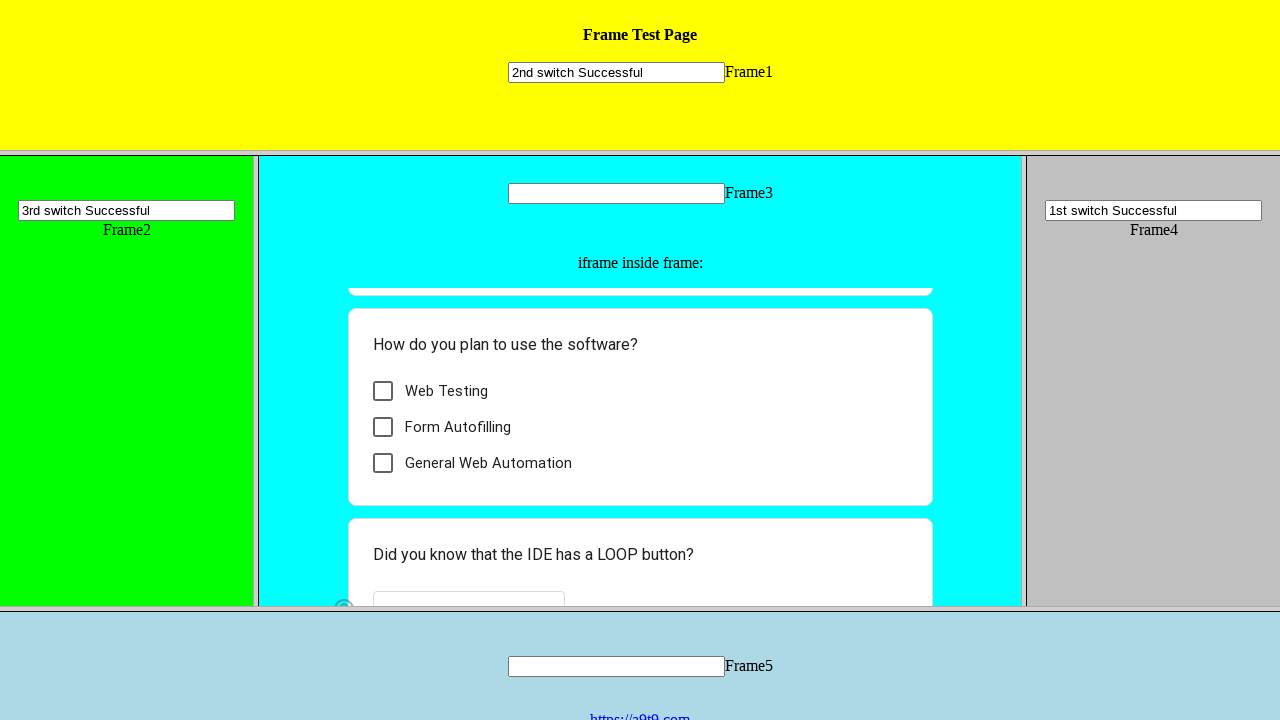

Clicked 'General Web Automation' option at (488, 463) on frame[src='frame_3.html'] >> internal:control=enter-frame >> iframe[src*='docs.g
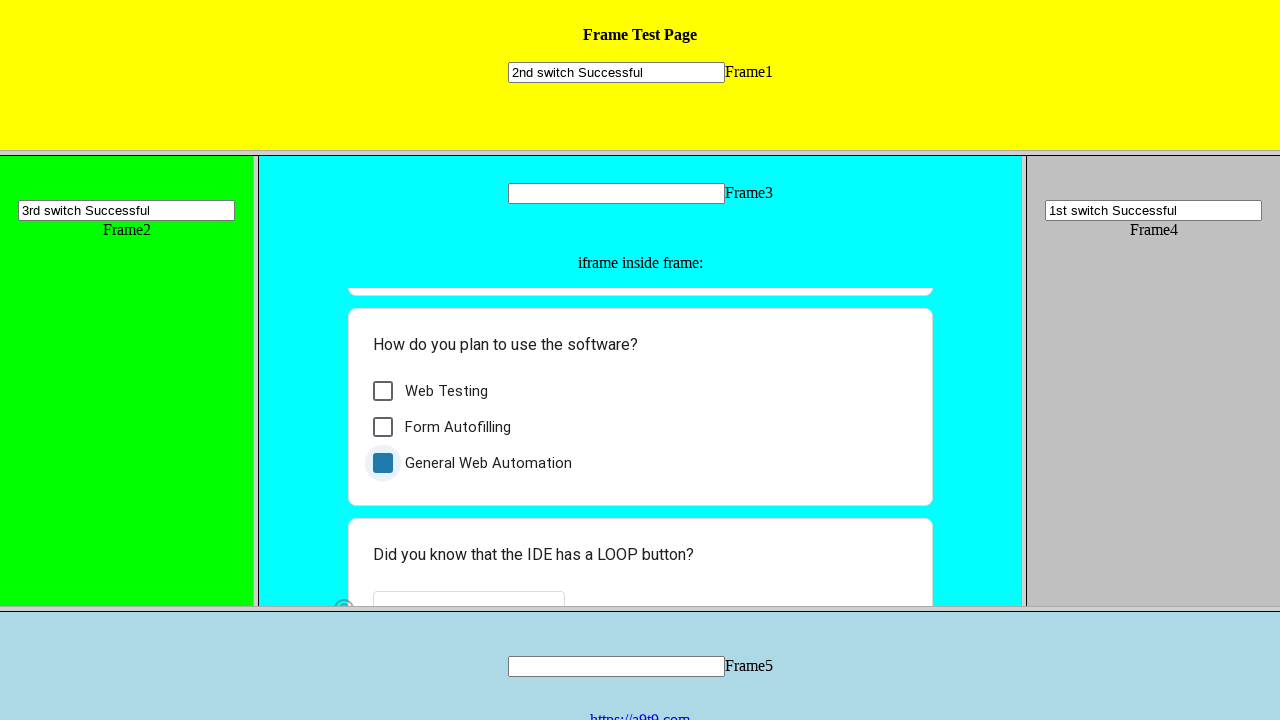

Clicked 'Choose' button in Google Docs form at (452, 590) on frame[src='frame_3.html'] >> internal:control=enter-frame >> iframe[src*='docs.g
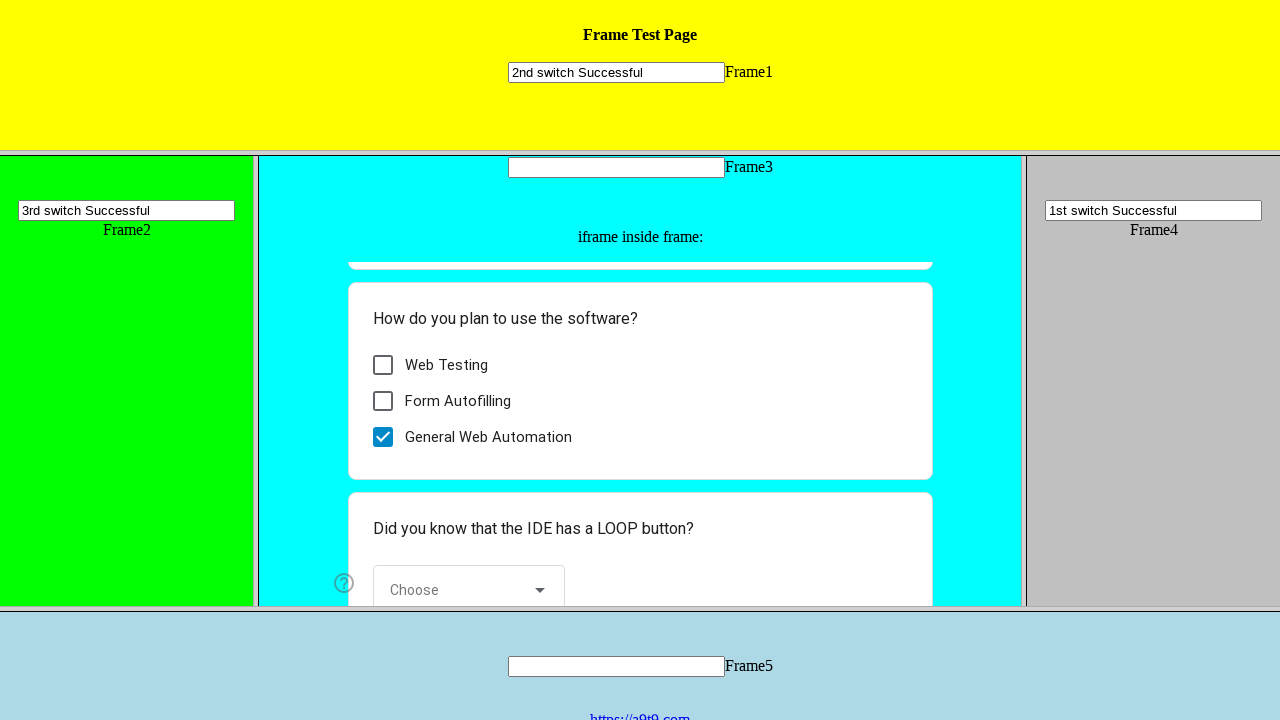

Clicked 'Well, now I know :-)' option in form at (464, 556) on frame[src='frame_3.html'] >> internal:control=enter-frame >> iframe[src*='docs.g
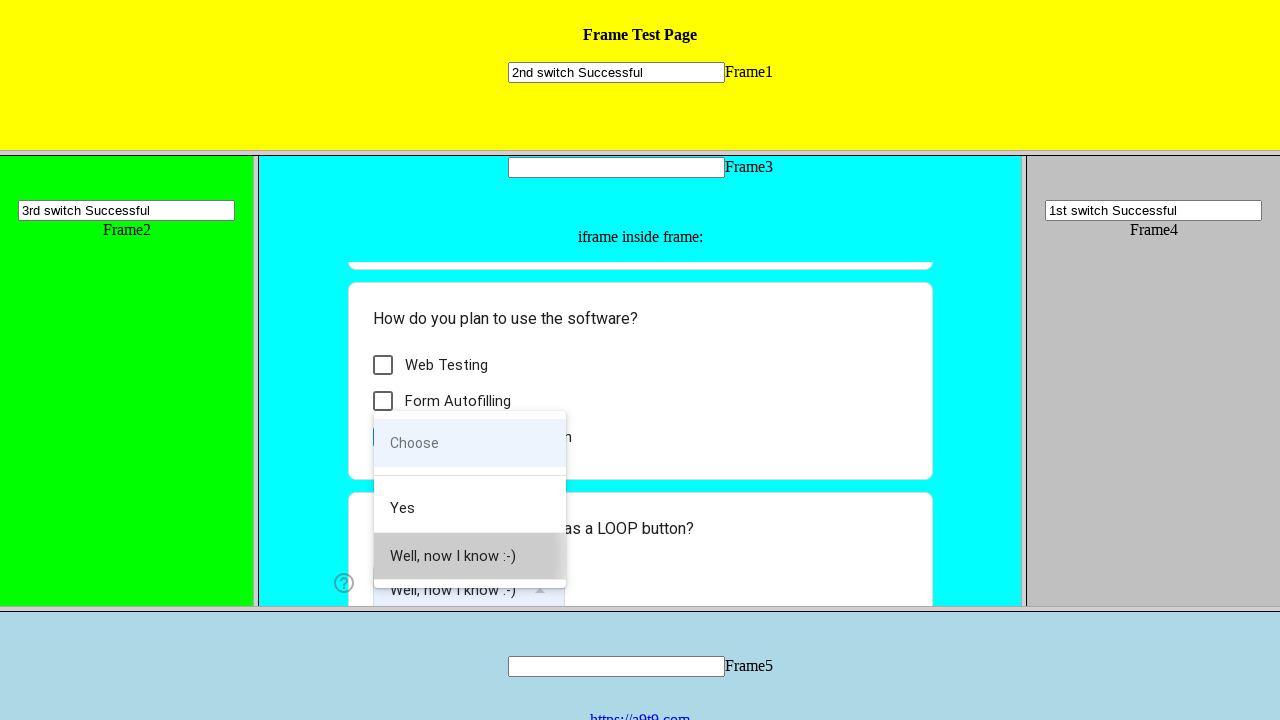

Located 'Next' button elements in form
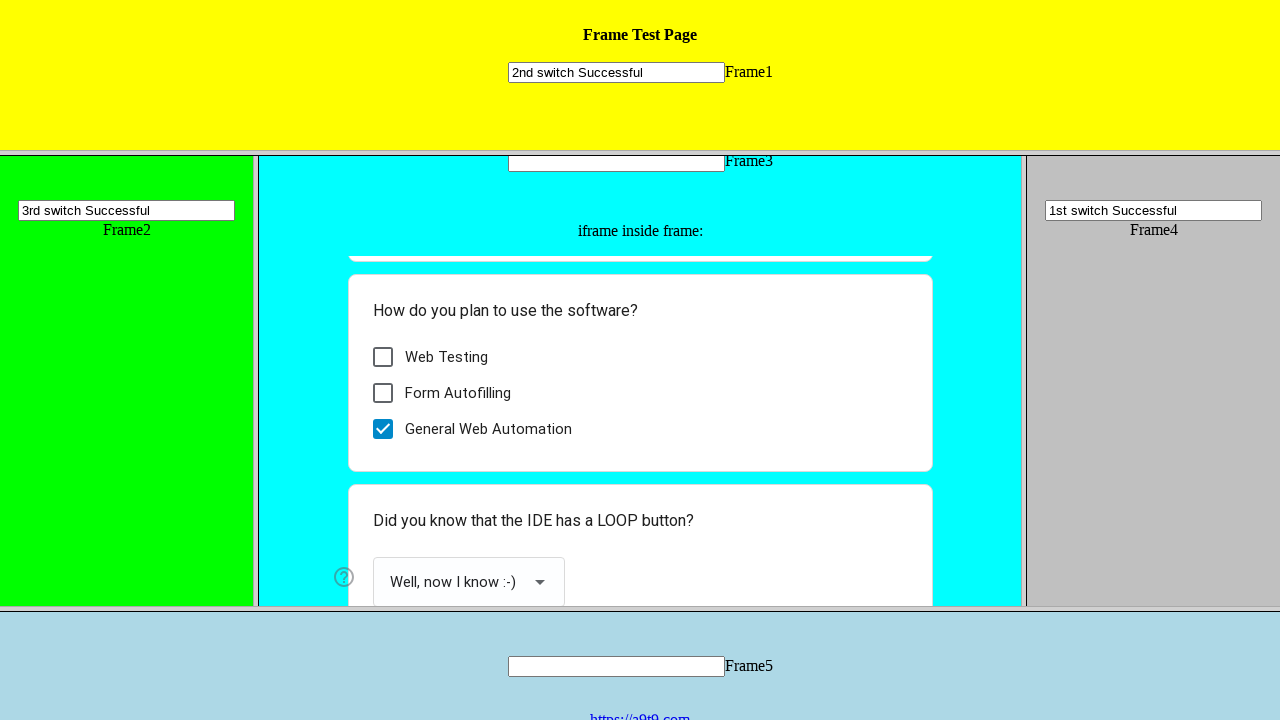

Clicked first 'Next' button found in form at (389, 499) on frame[src='frame_3.html'] >> internal:control=enter-frame >> iframe[src*='docs.g
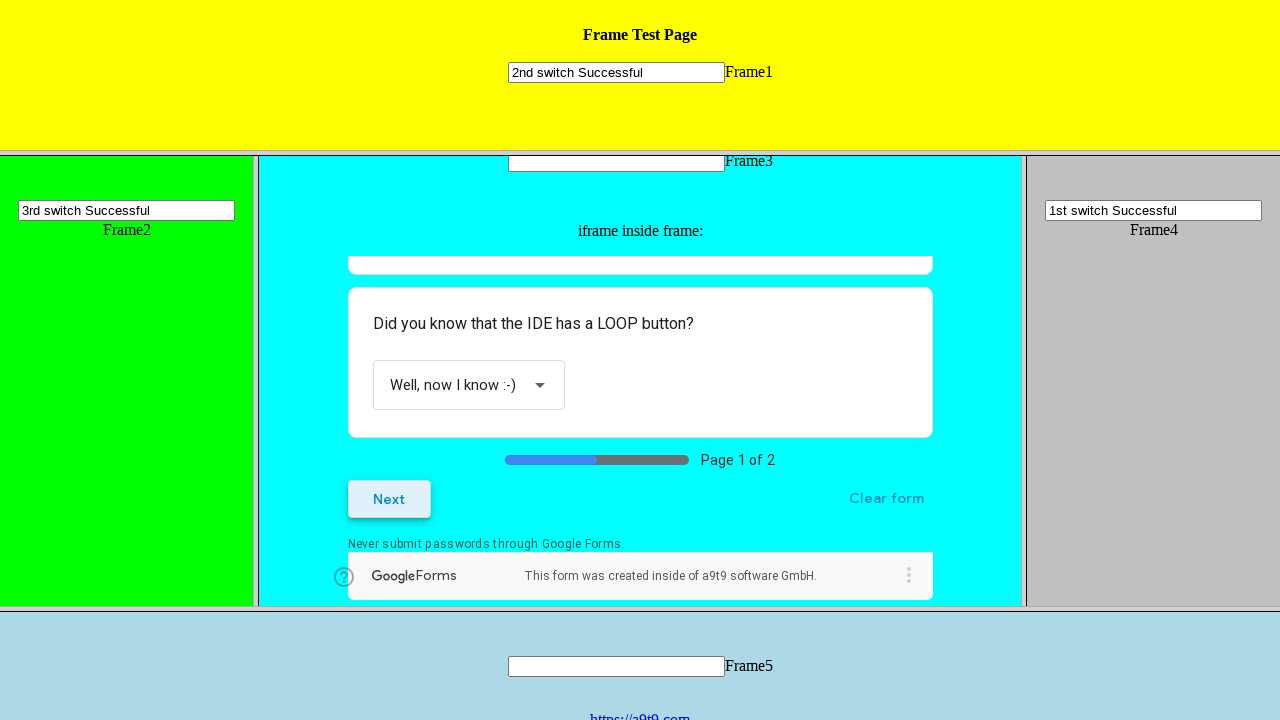

Located text input in parent frame 3
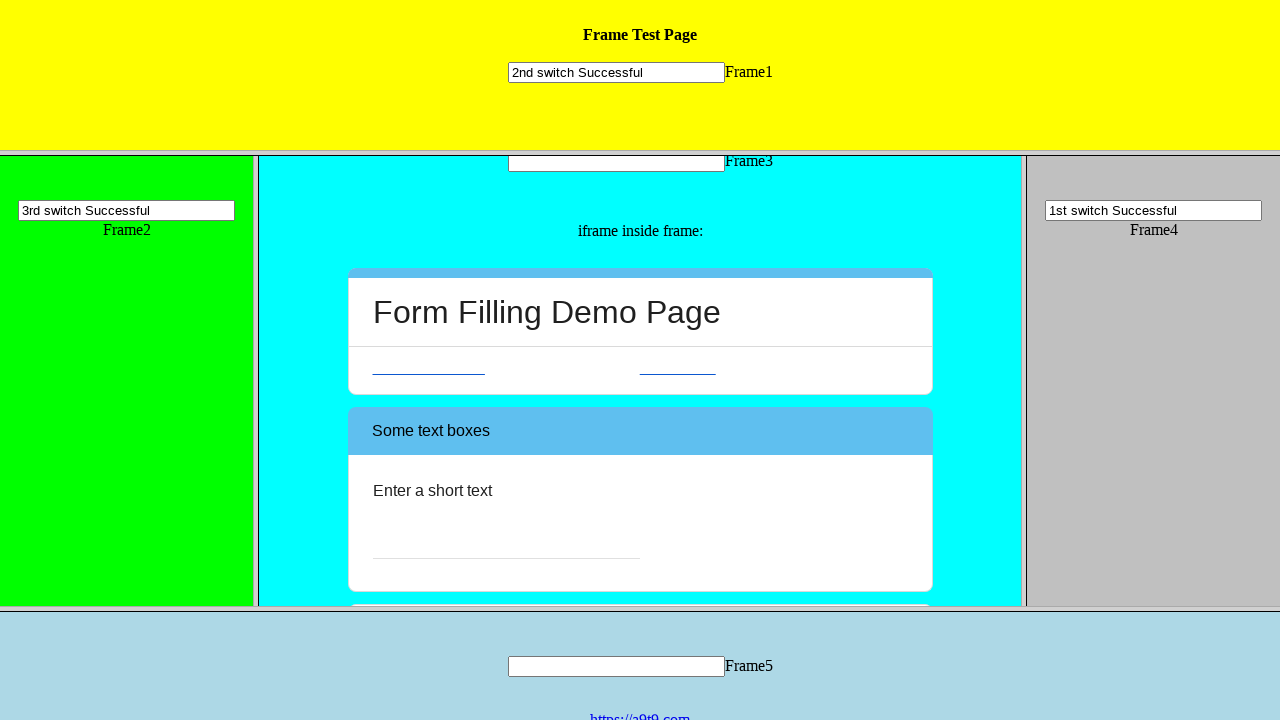

Clicked text input in frame 3 at (616, 166) on frame[src='frame_3.html'] >> internal:control=enter-frame >> input[name='mytext3
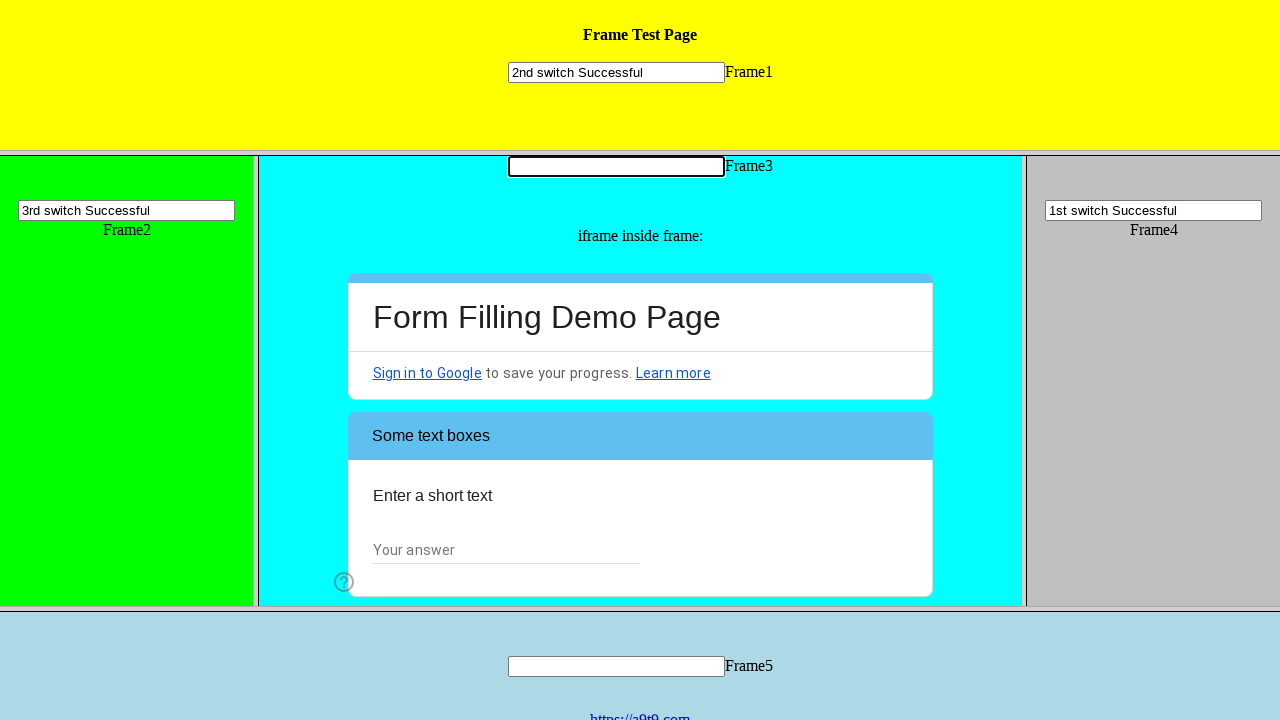

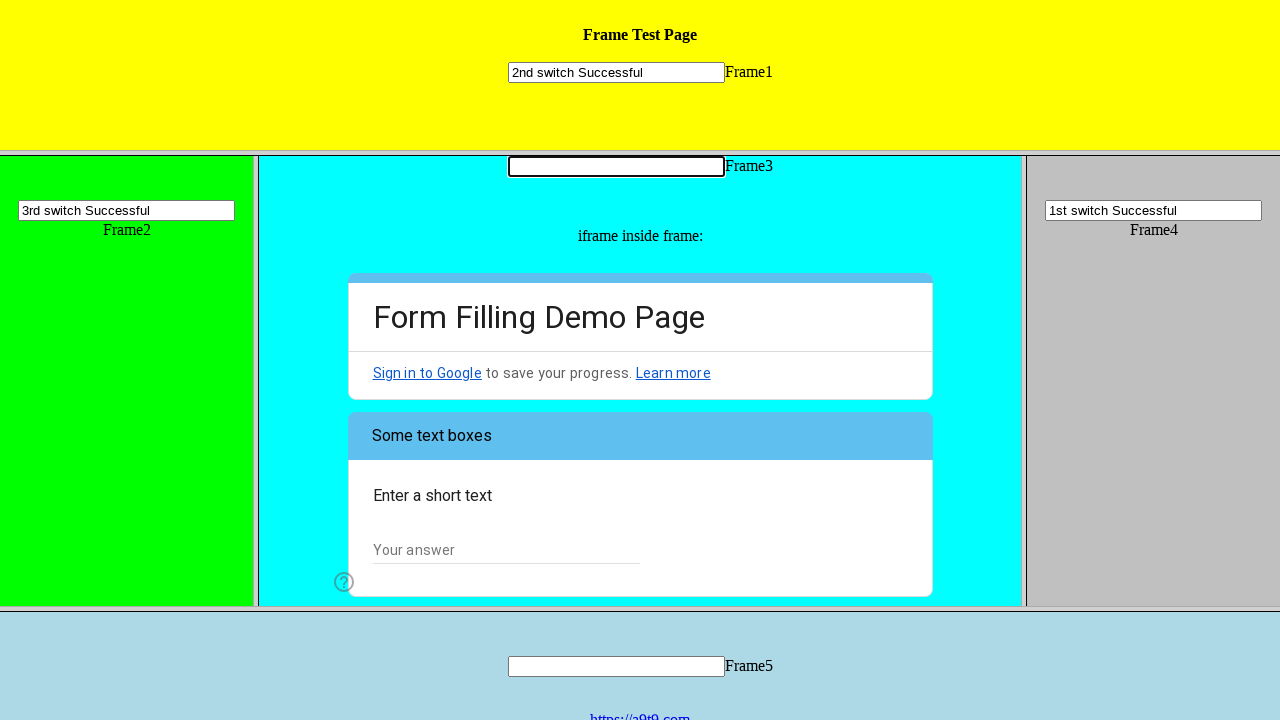